Tests filling a textarea element on the omayo test page by entering text into the textarea with ID "ta1"

Starting URL: https://omayo.blogspot.com/

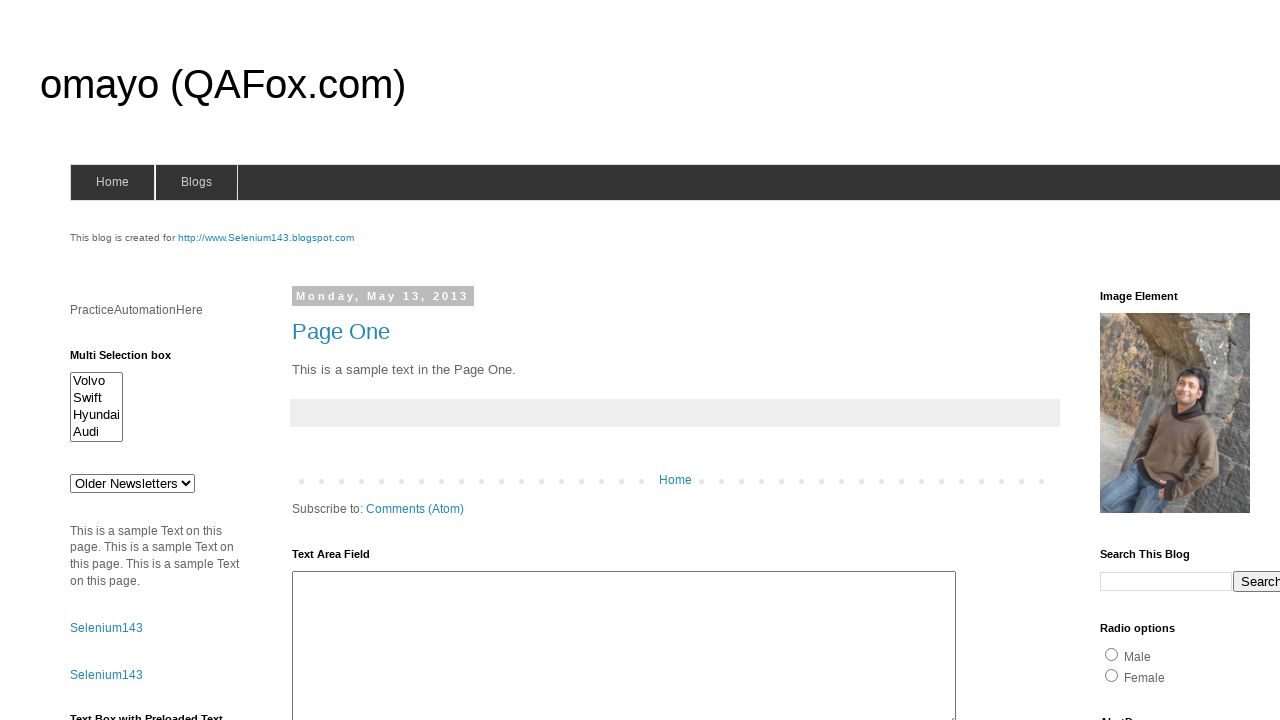

Filled textarea with ID 'ta1' with text 'my nickname is dieguito' on #ta1
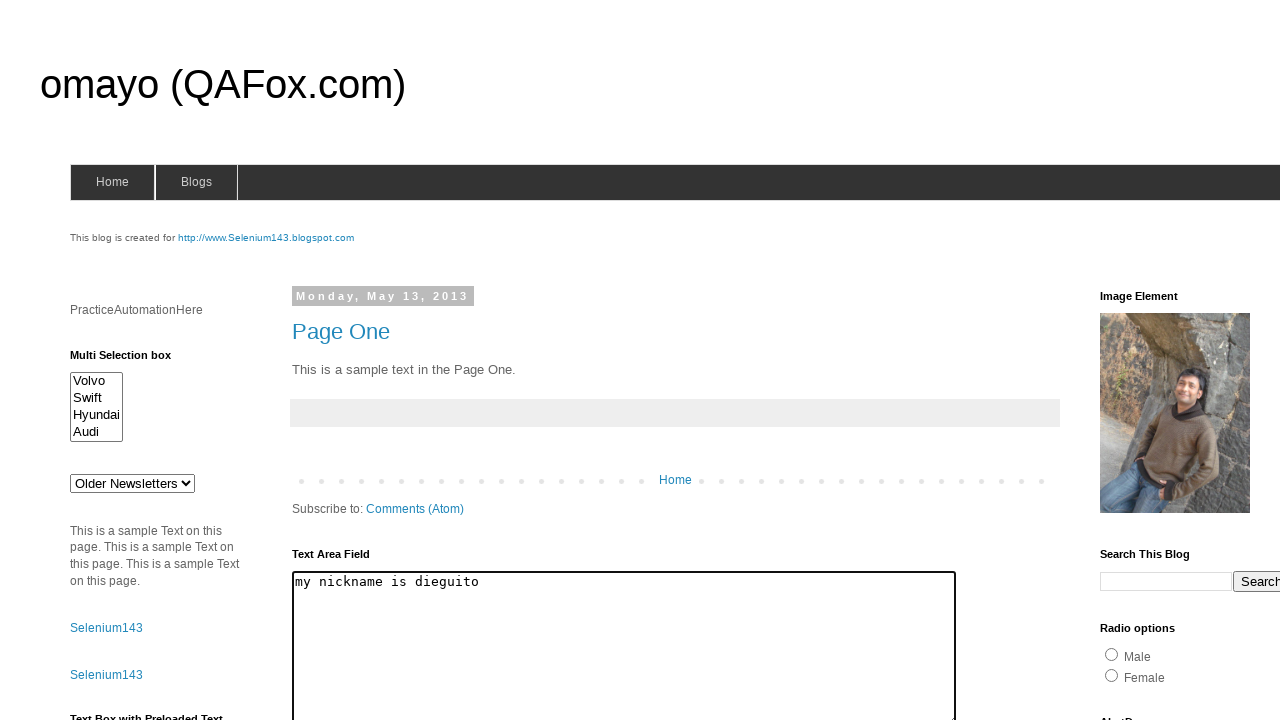

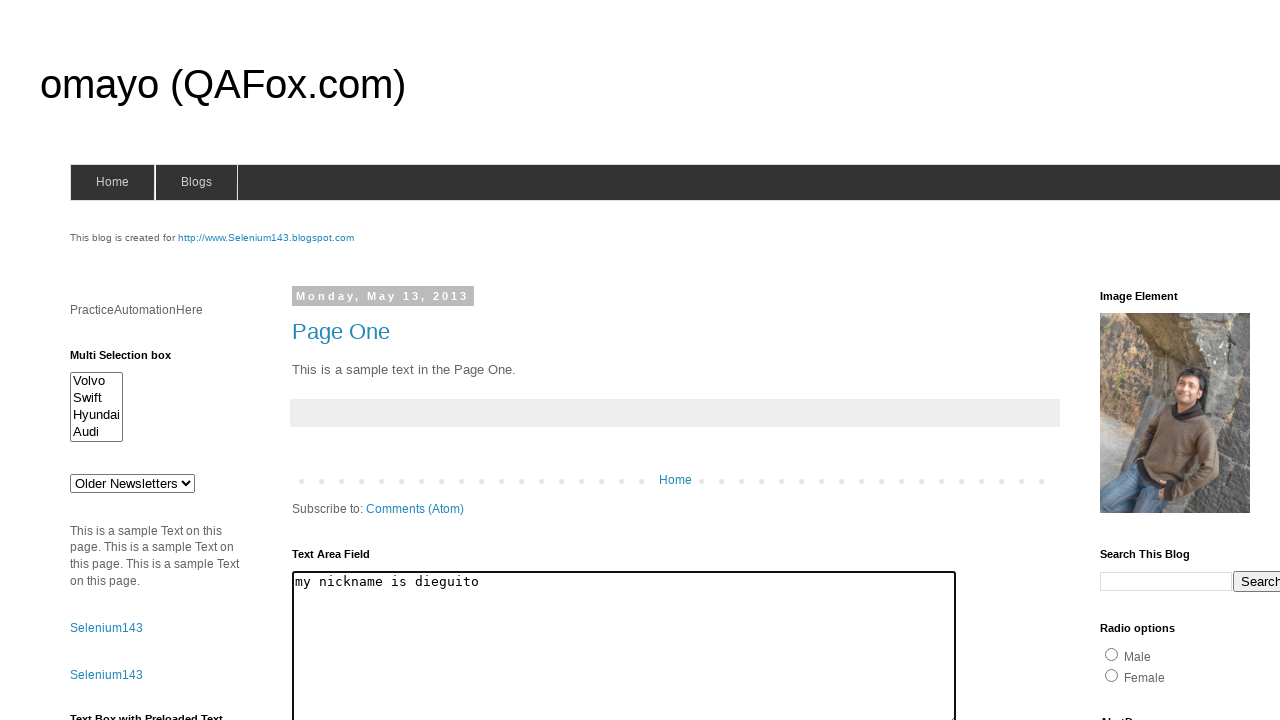